Tests iframe interaction by clicking on an iframe tab, switching to the iframe context, filling a search field with a query, and clicking the search button to verify search functionality within an iframe.

Starting URL: https://www.globalsqa.com/demo-site/frames-and-windows/

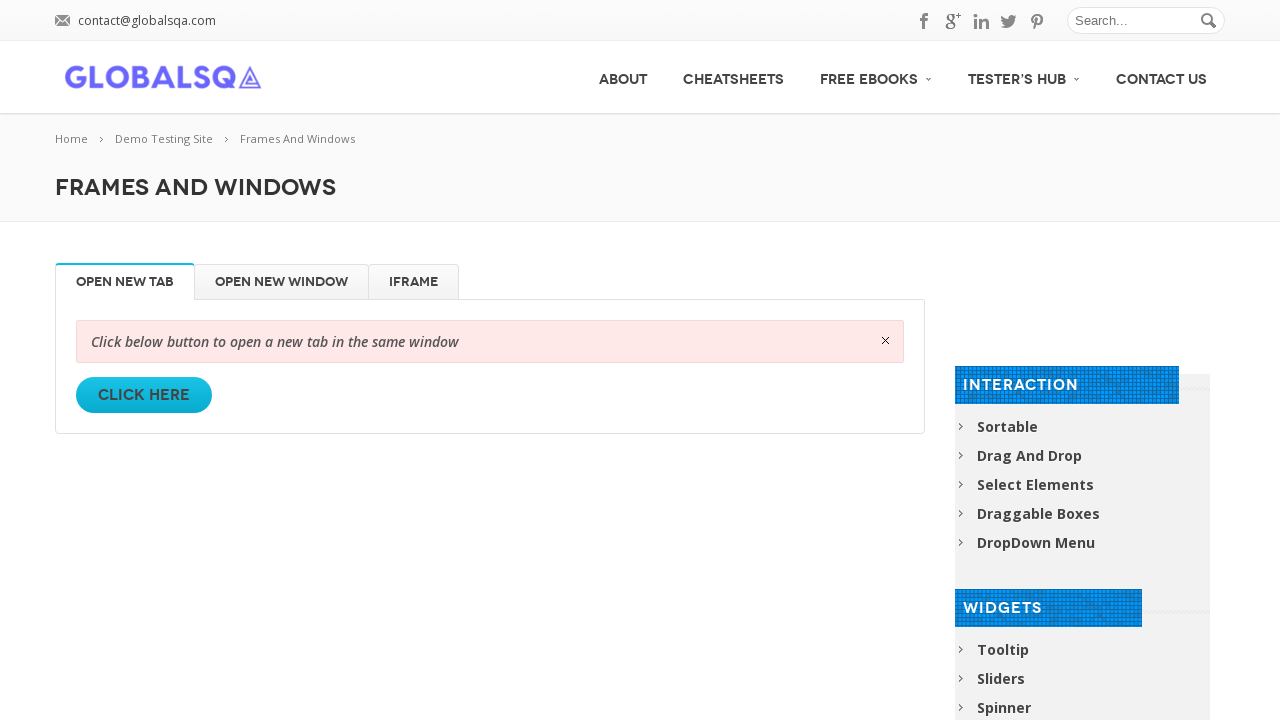

Waited for page to load with networkidle state
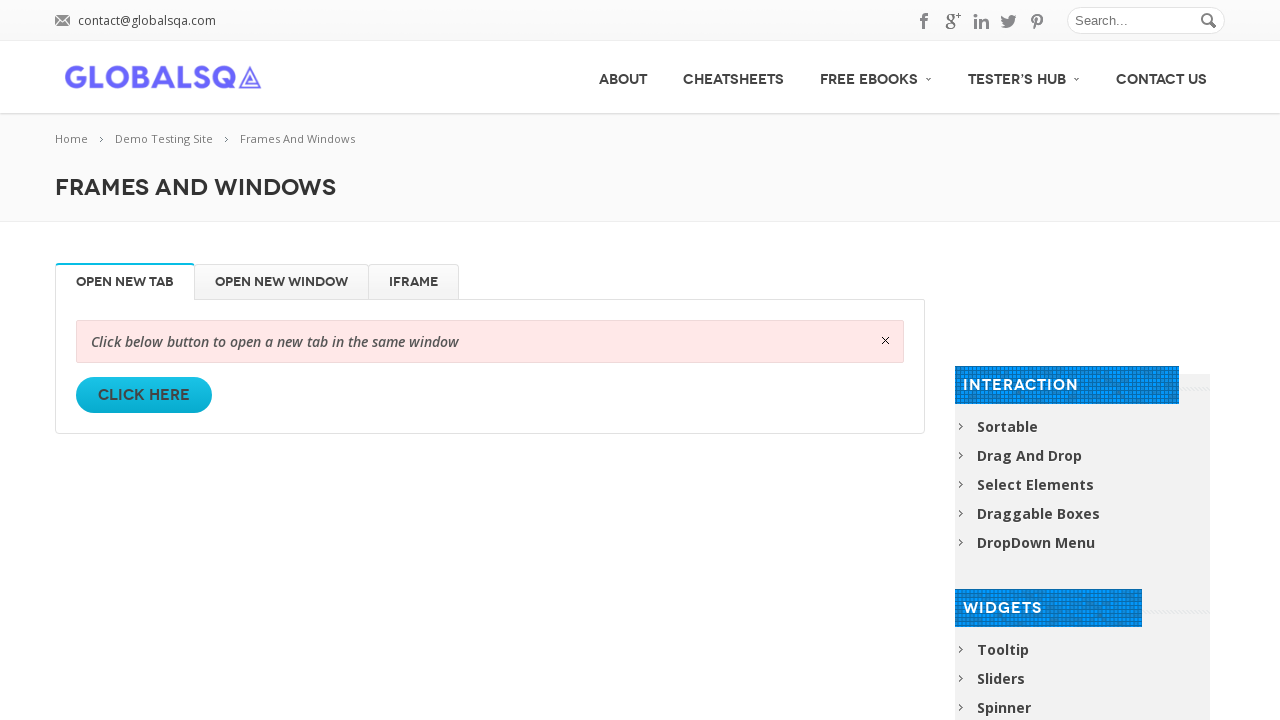

Clicked on iframe tab at (414, 282) on [id=iFrame]
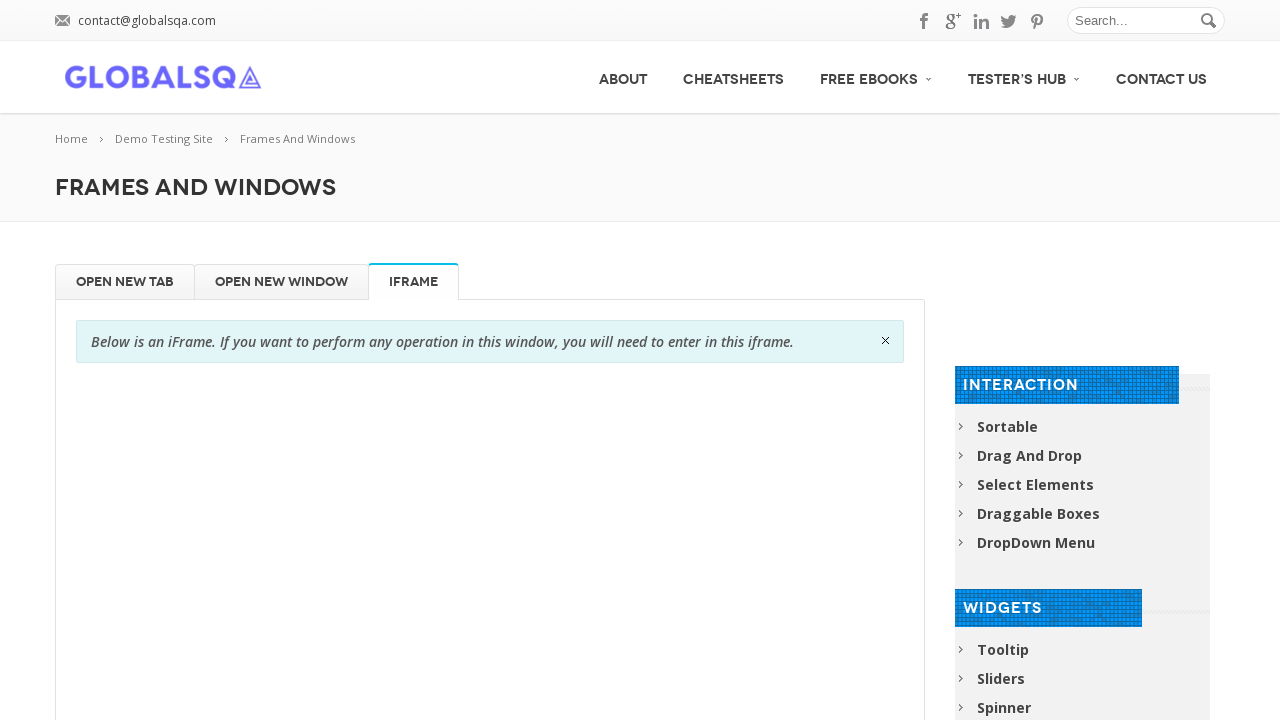

Switched to iframe and filled search field with 'Playwright' on iframe[name='globalSqa'] >> nth=0 >> internal:control=enter-frame >> internal:at
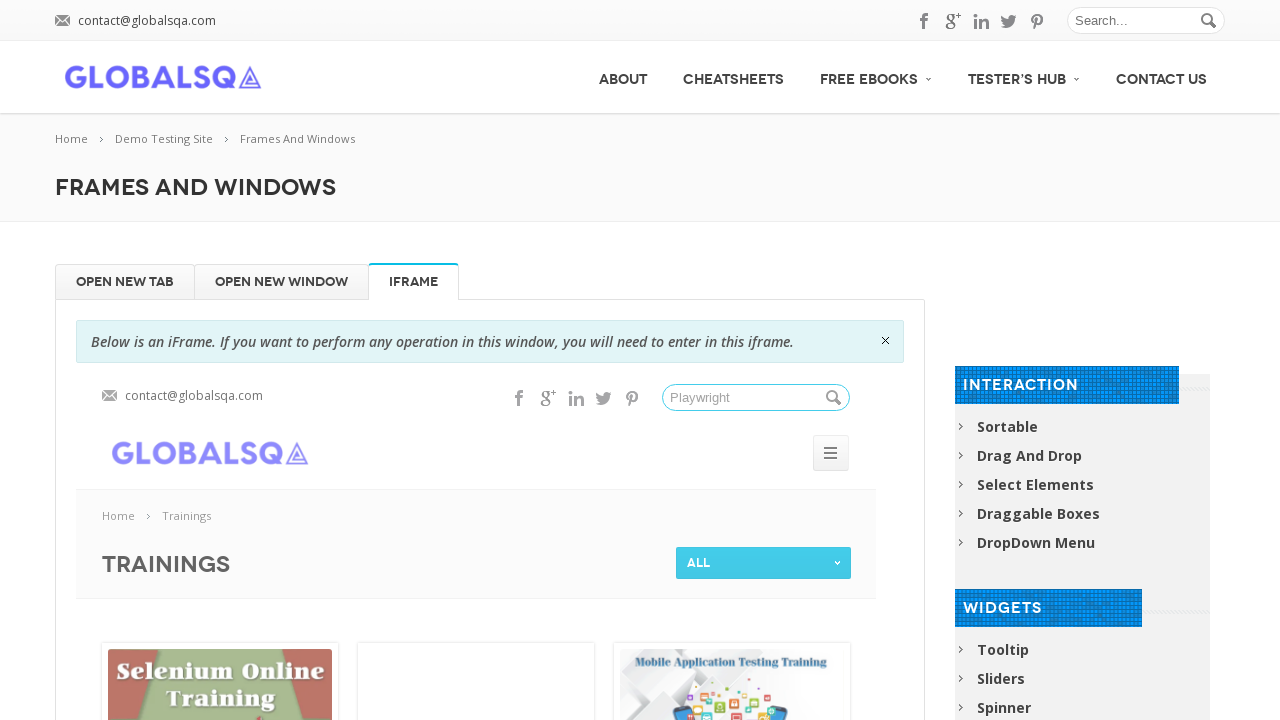

Clicked search button within iframe at (835, 398) on iframe[name='globalSqa'] >> nth=0 >> internal:control=enter-frame >> button[clas
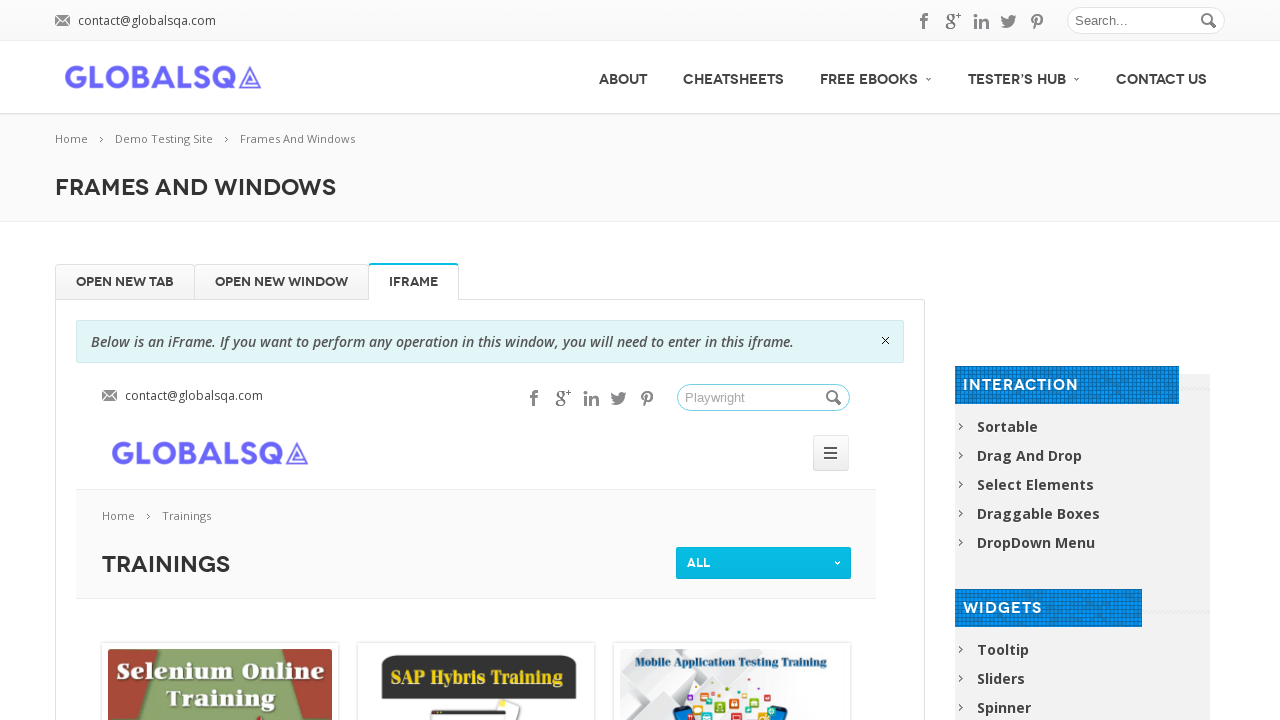

Waited for page to load after search with networkidle state
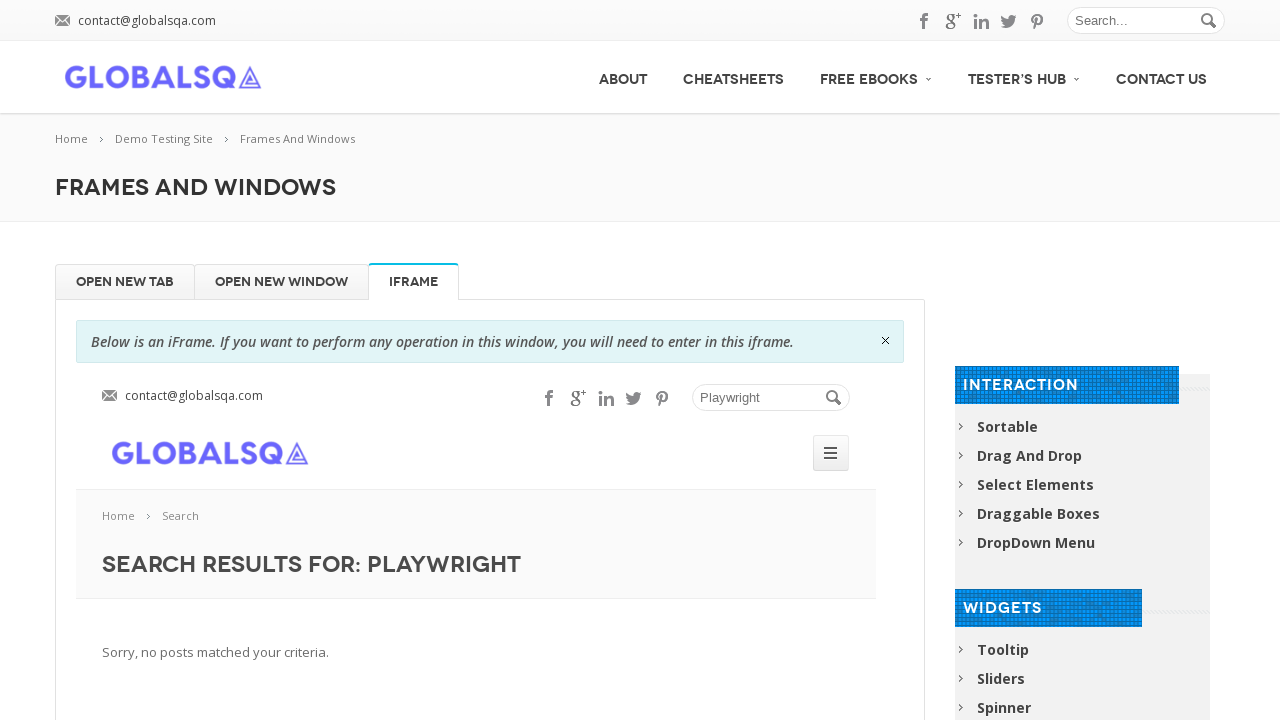

Located iframe element with name 'globalSqa'
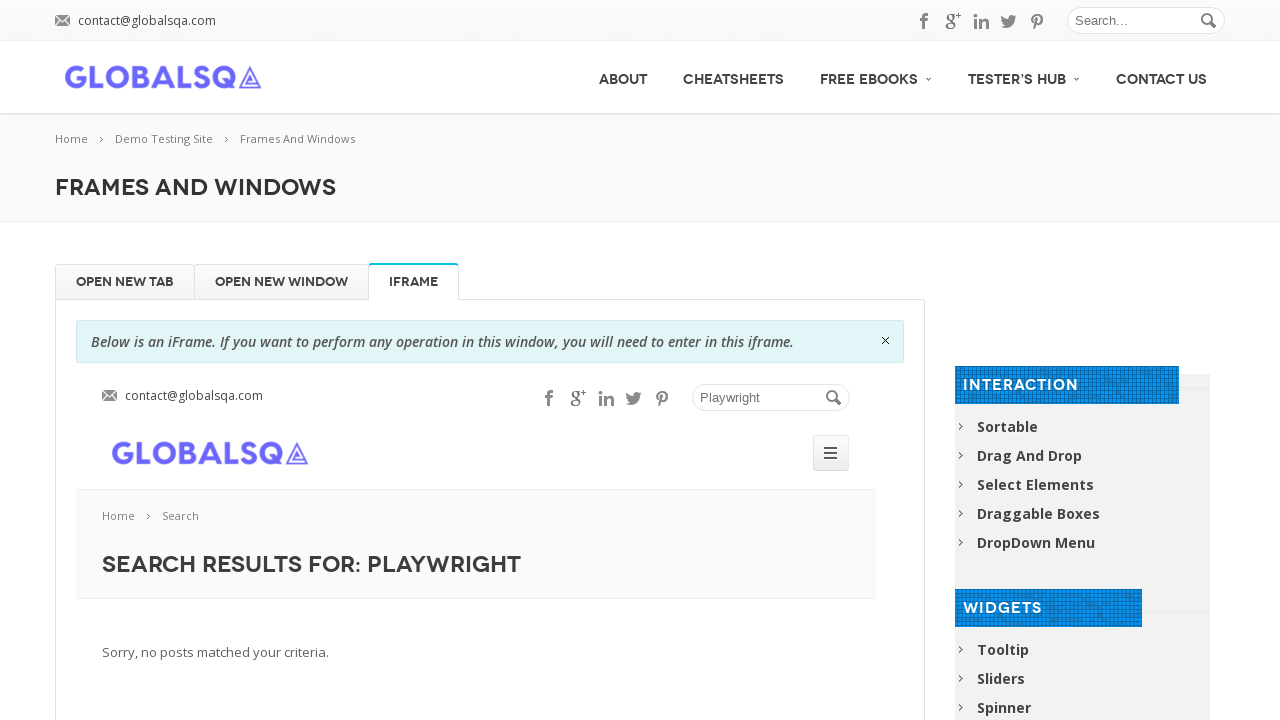

Retrieved iframe content frame
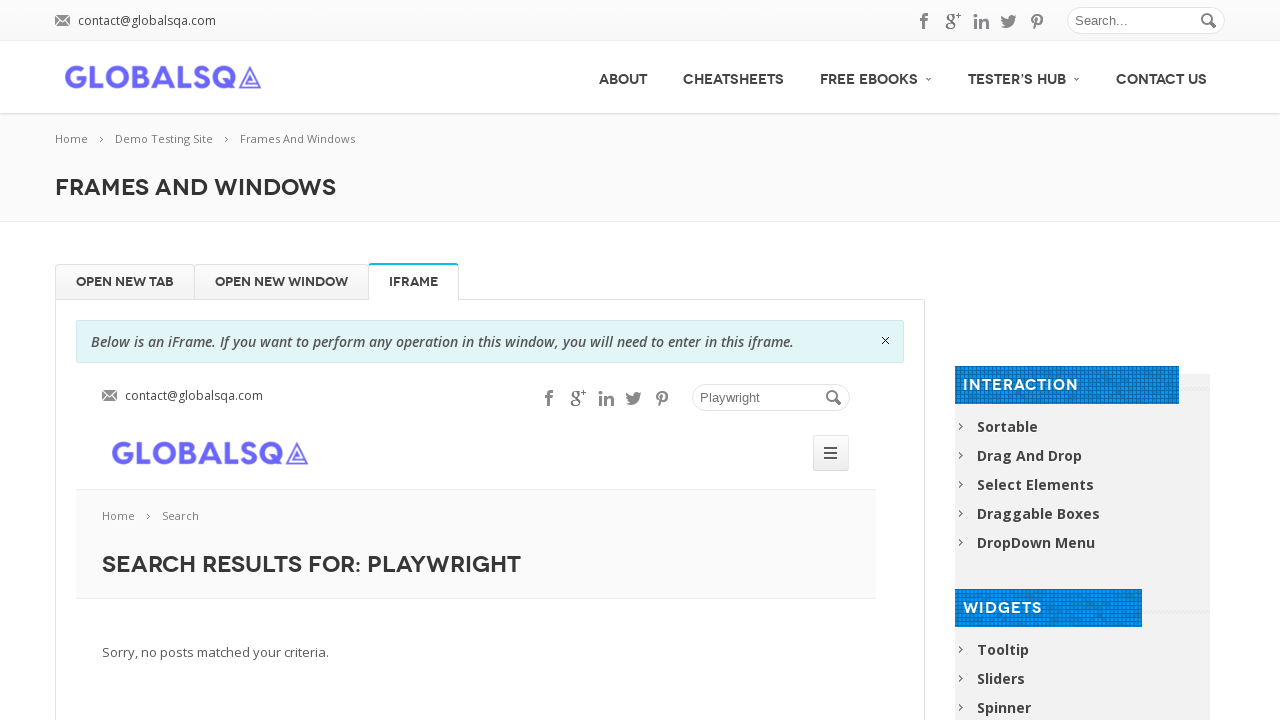

Waited for iframe content to load with networkidle state
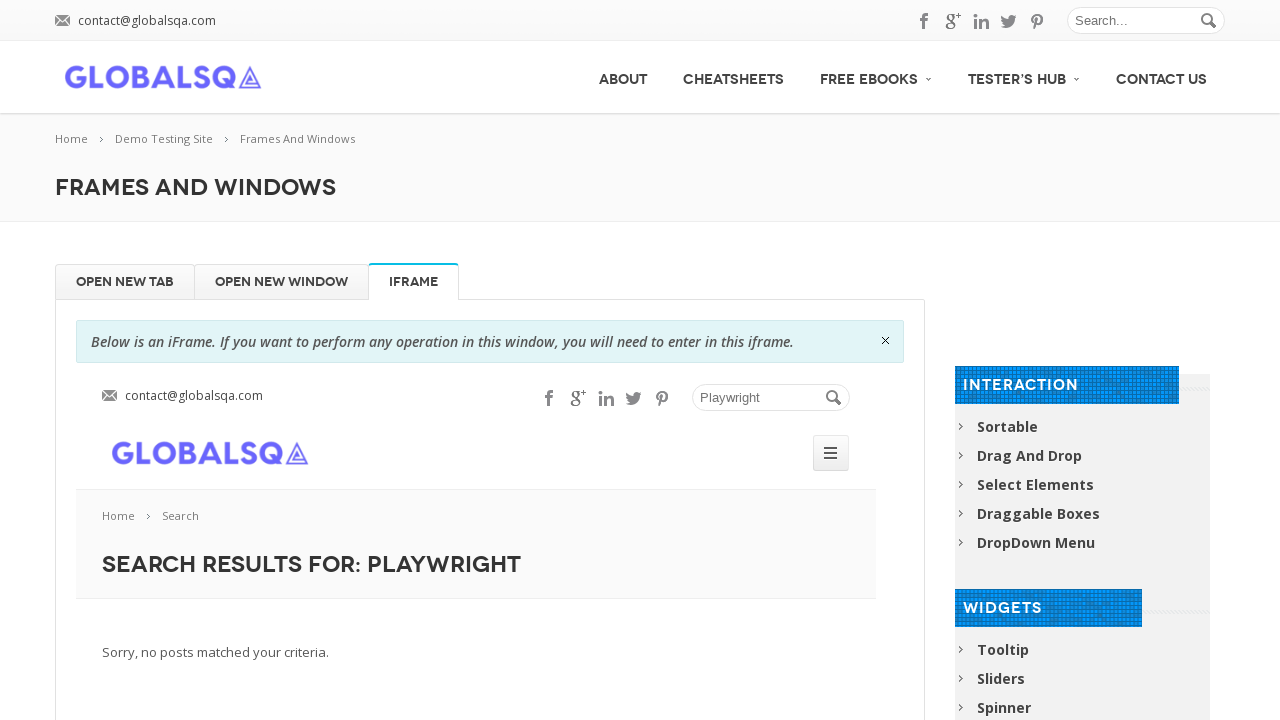

Verified iframe body element is present with search results
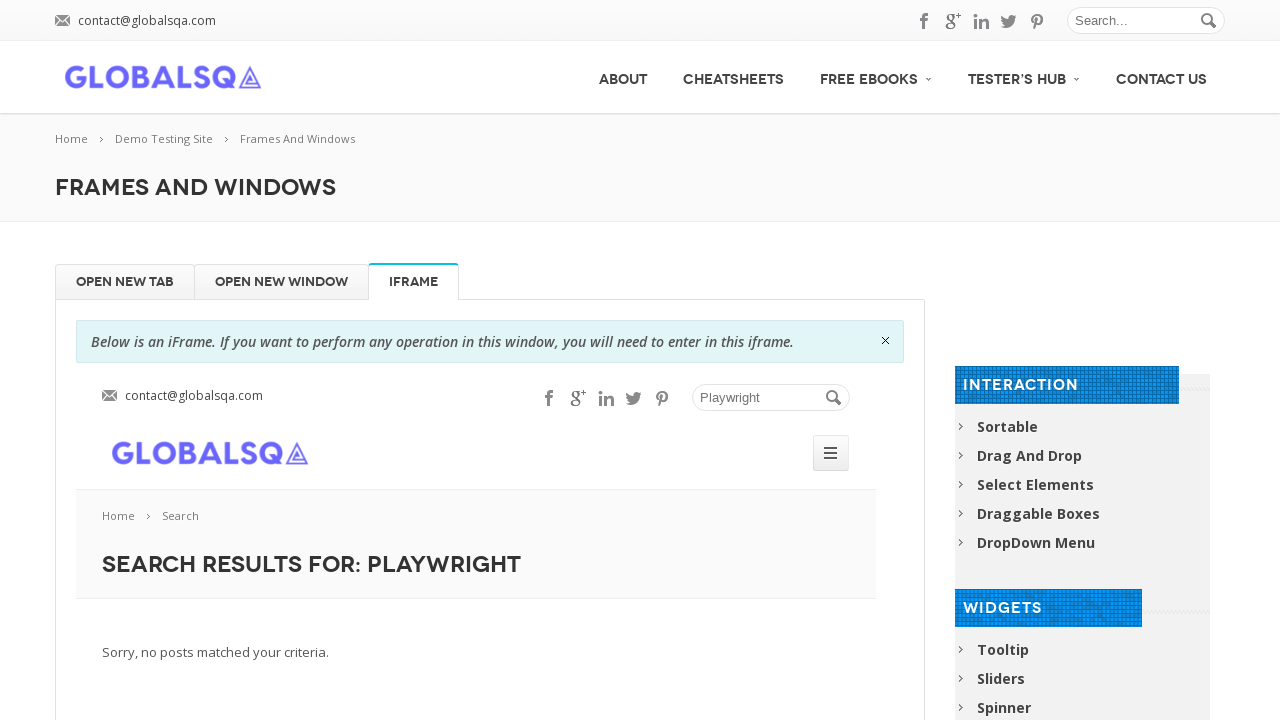

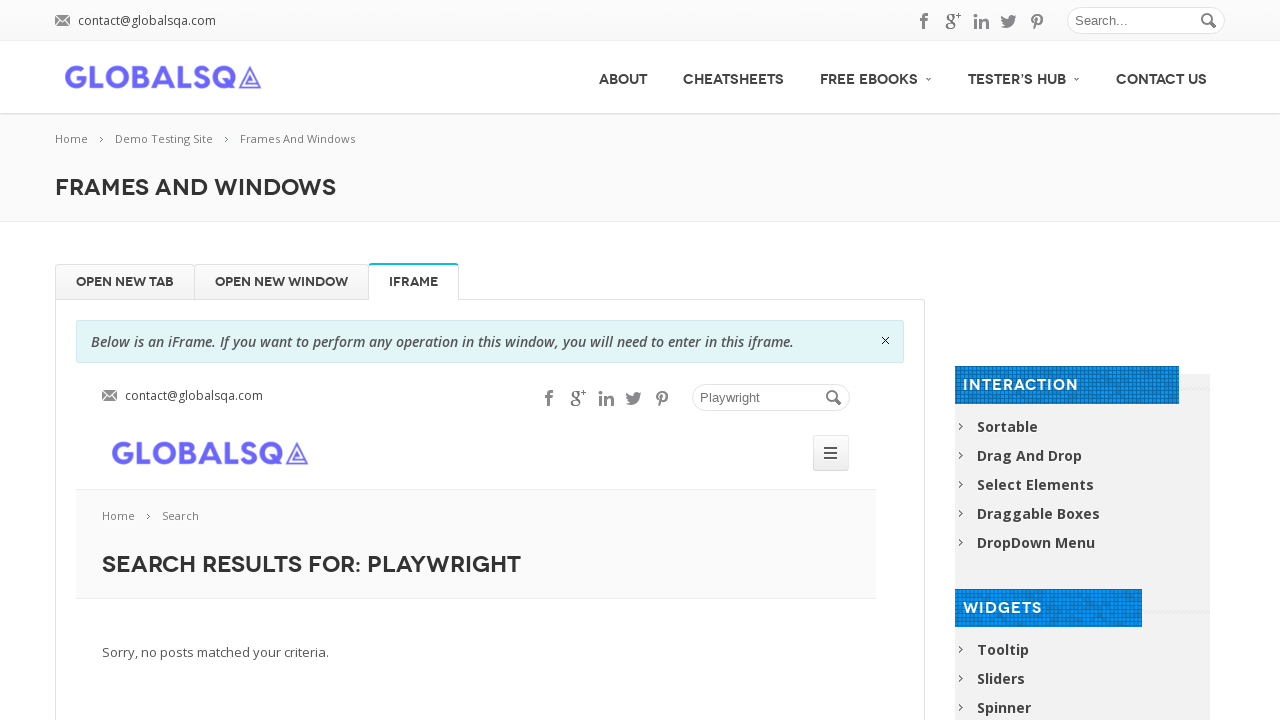